Tests dynamic viewport changes during interaction by adding todos in mobile view, switching to desktop view, and verifying todos persist across viewport changes.

Starting URL: https://demo.playwright.dev/todomvc/

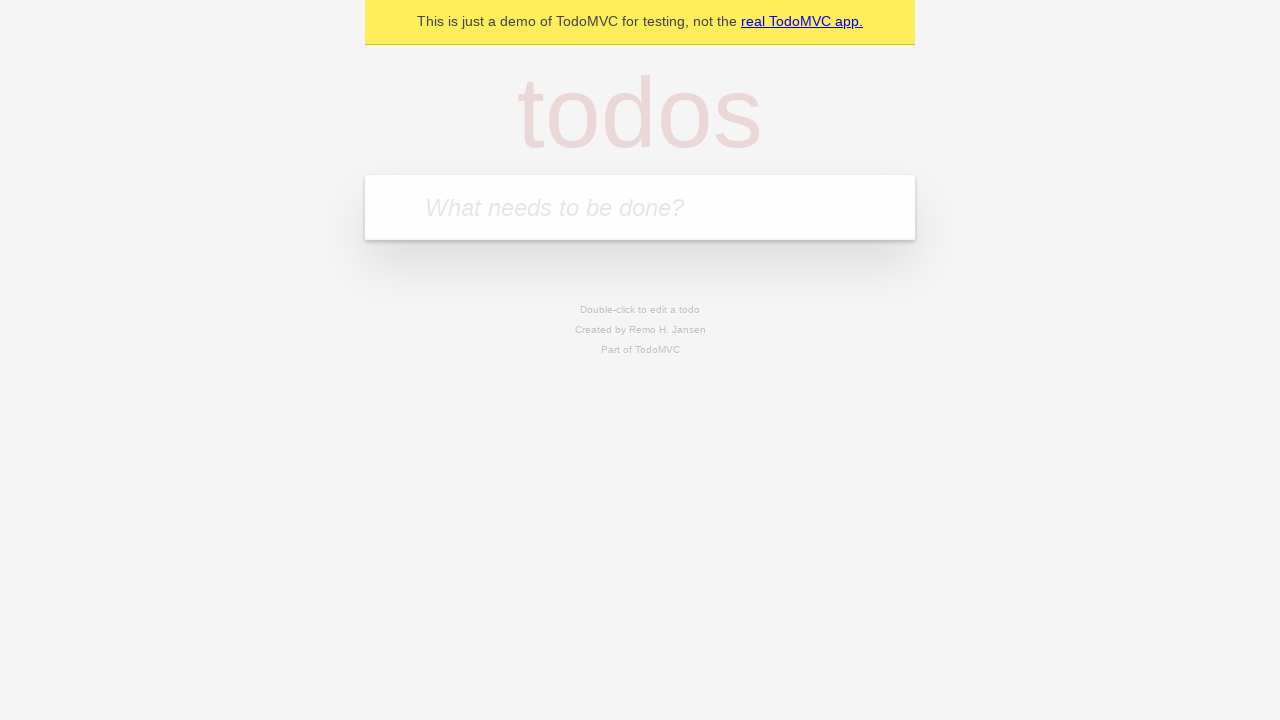

Set viewport to mobile size (360x640)
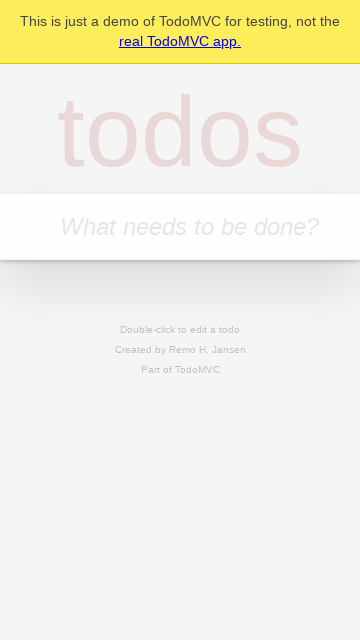

Filled new todo input with 'Mobile todo' on .new-todo
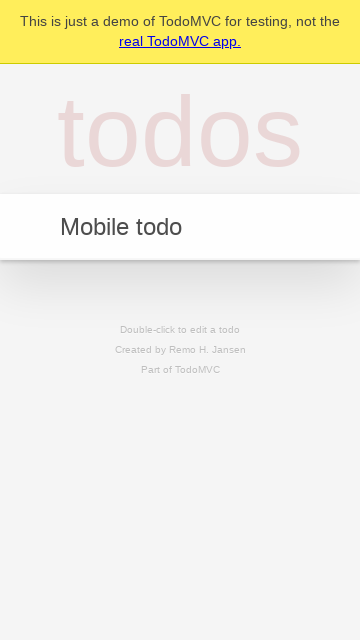

Pressed Enter to add mobile todo on .new-todo
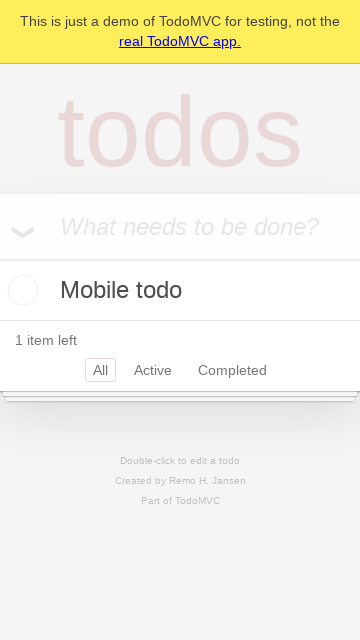

Mobile todo appeared in list
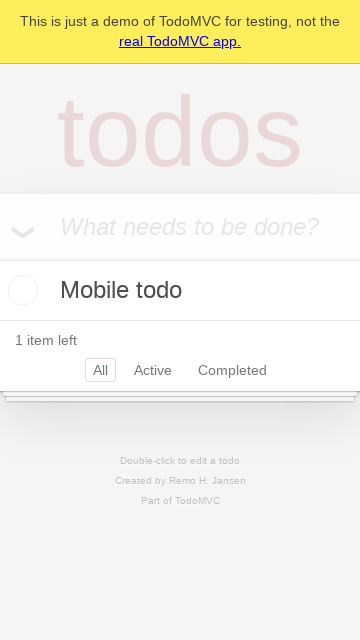

Set viewport to desktop size (1440x900)
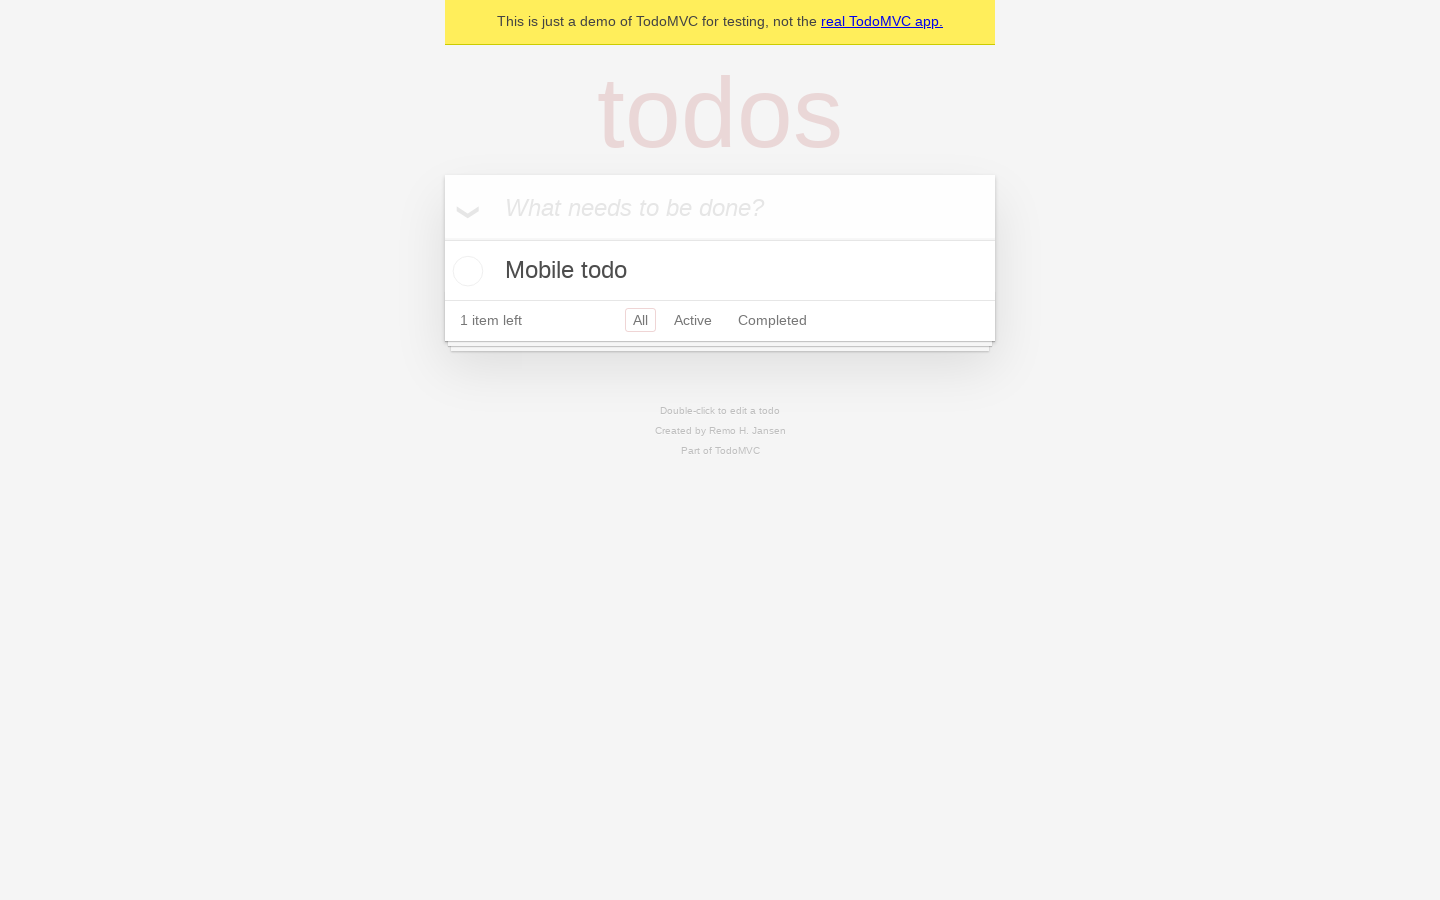

Filled new todo input with 'Desktop todo' on .new-todo
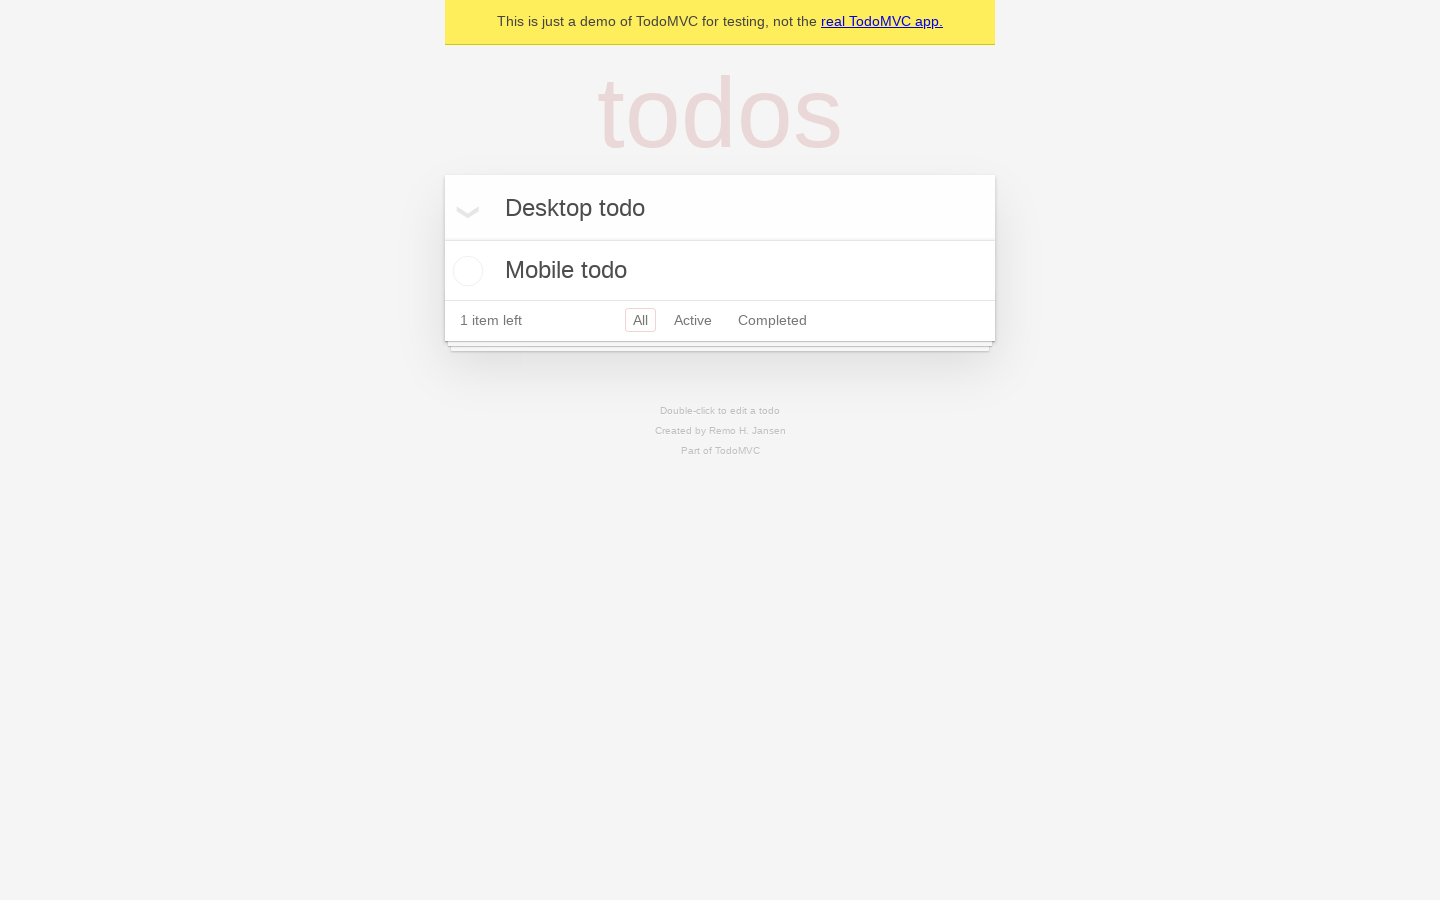

Pressed Enter to add desktop todo on .new-todo
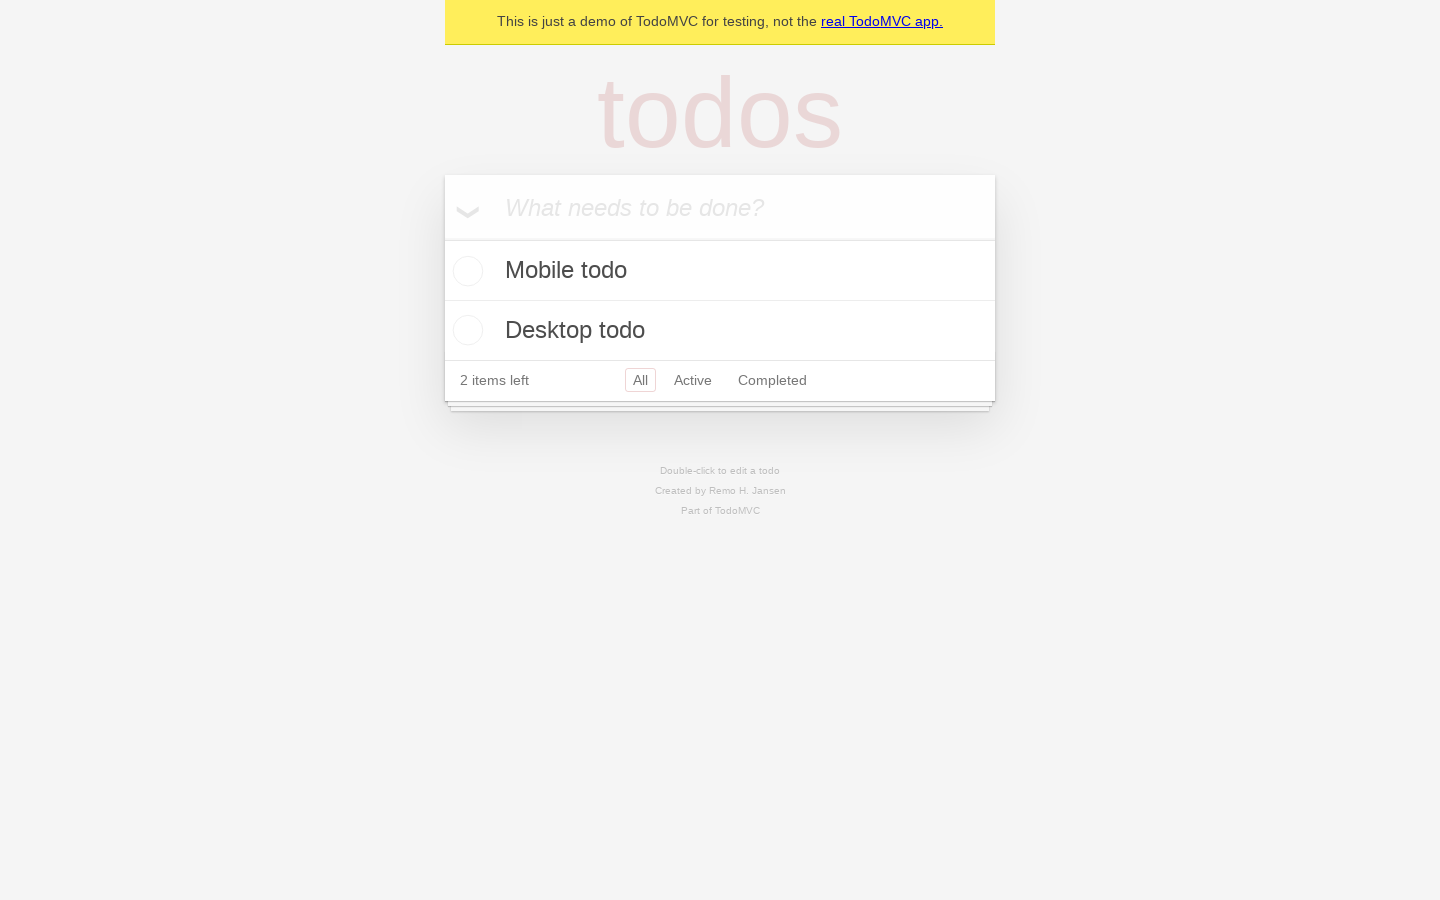

Verified both todos persist across viewport changes
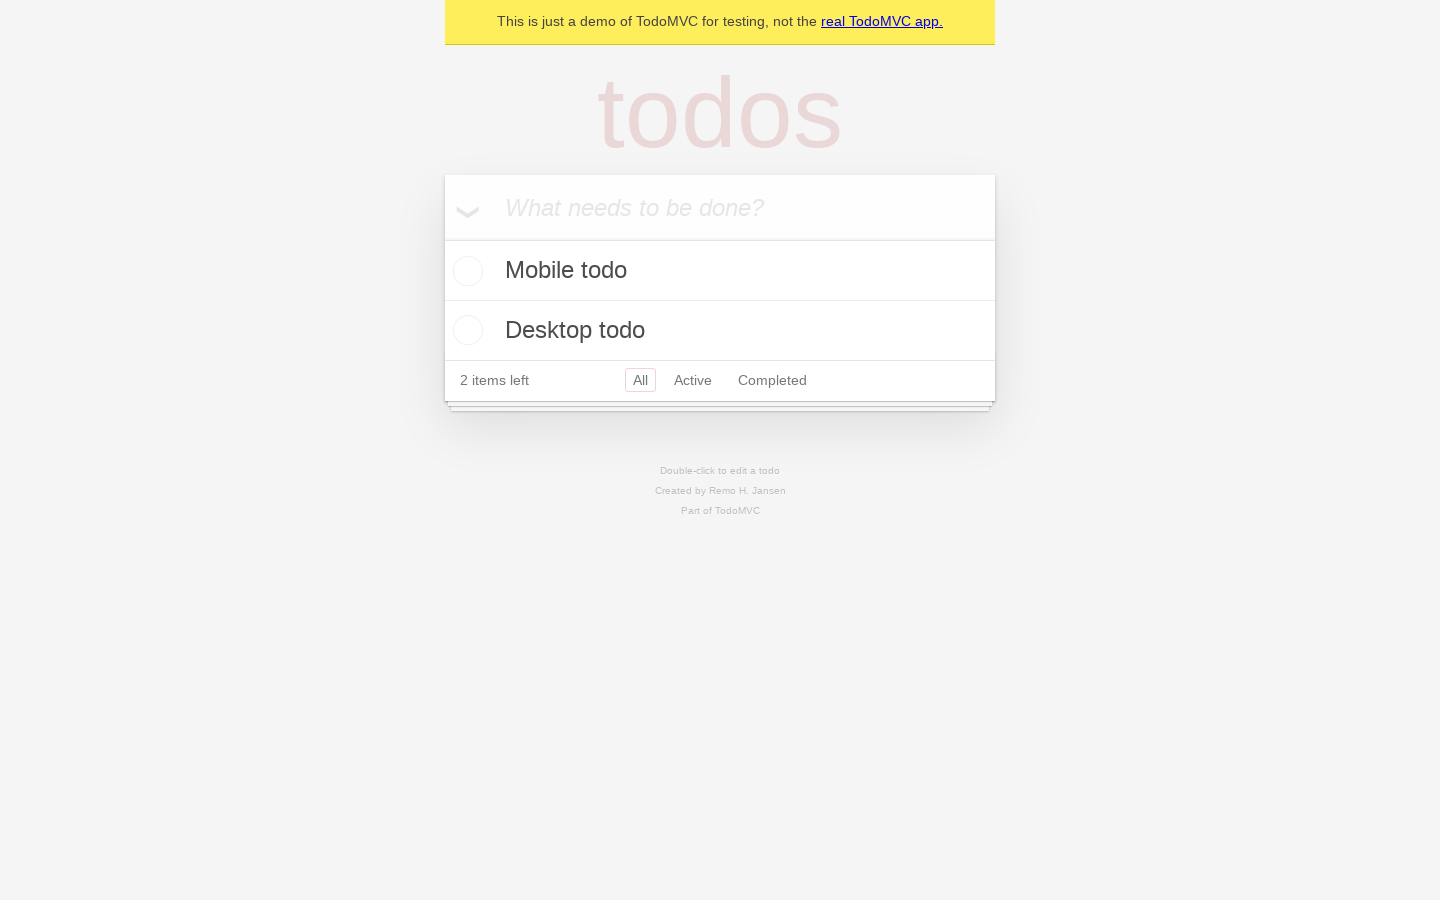

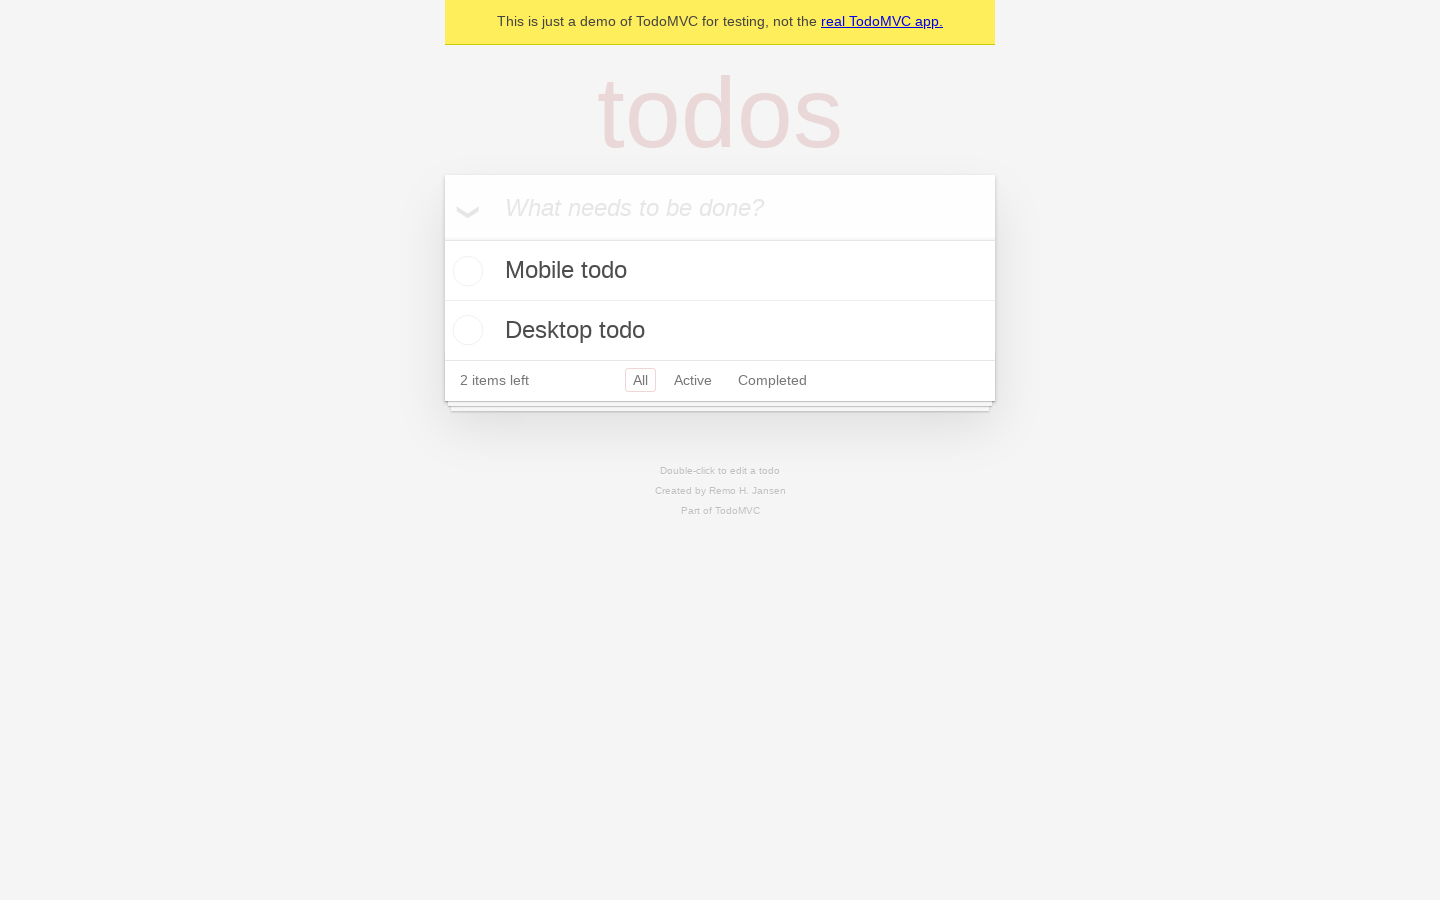